Navigates to an automation practice page and locates a button element using XPath sibling selectors to verify it exists and is accessible

Starting URL: https://rahulshettyacademy.com/AutomationPractice/

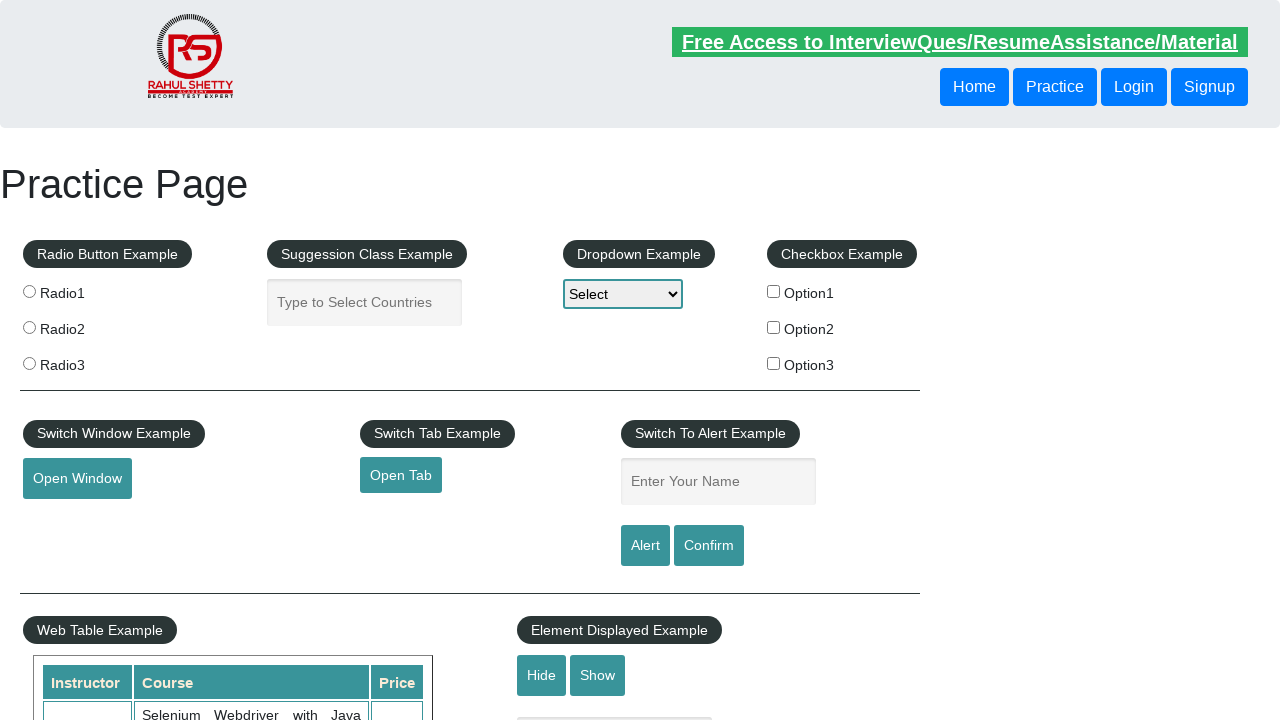

Located button element using XPath with following-sibling selector
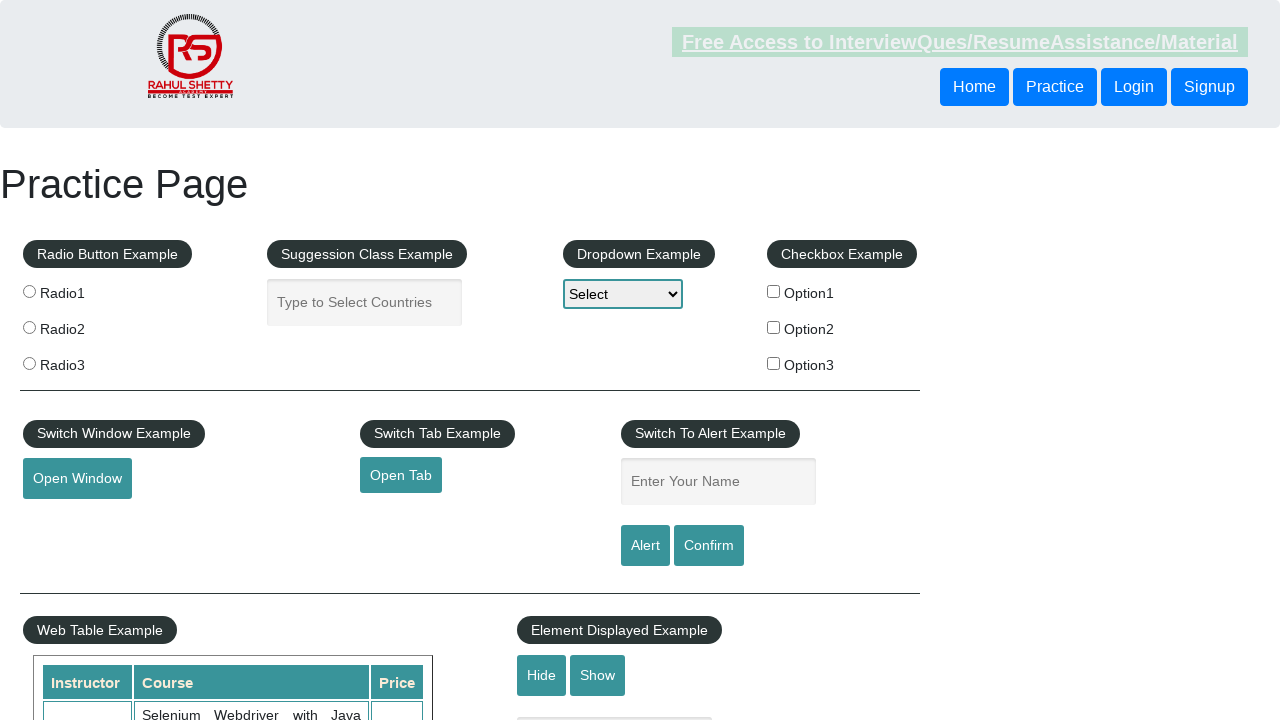

Button became visible
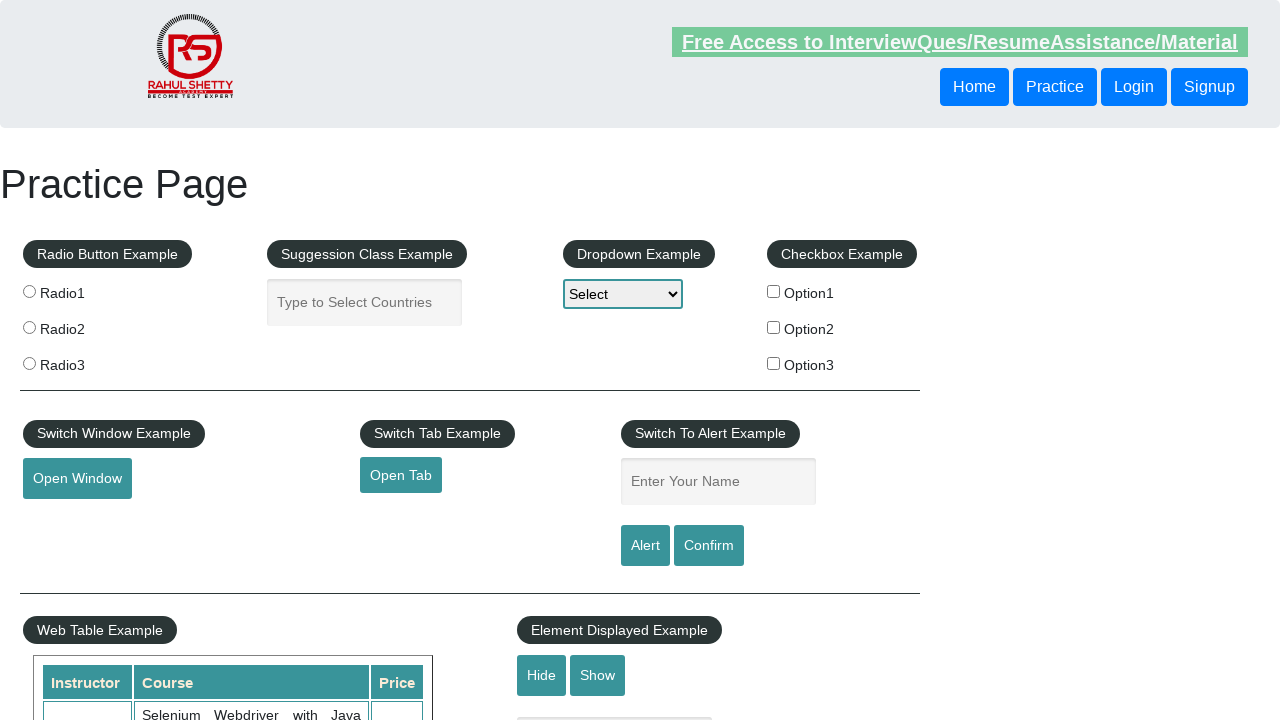

Retrieved button text content: 'Login'
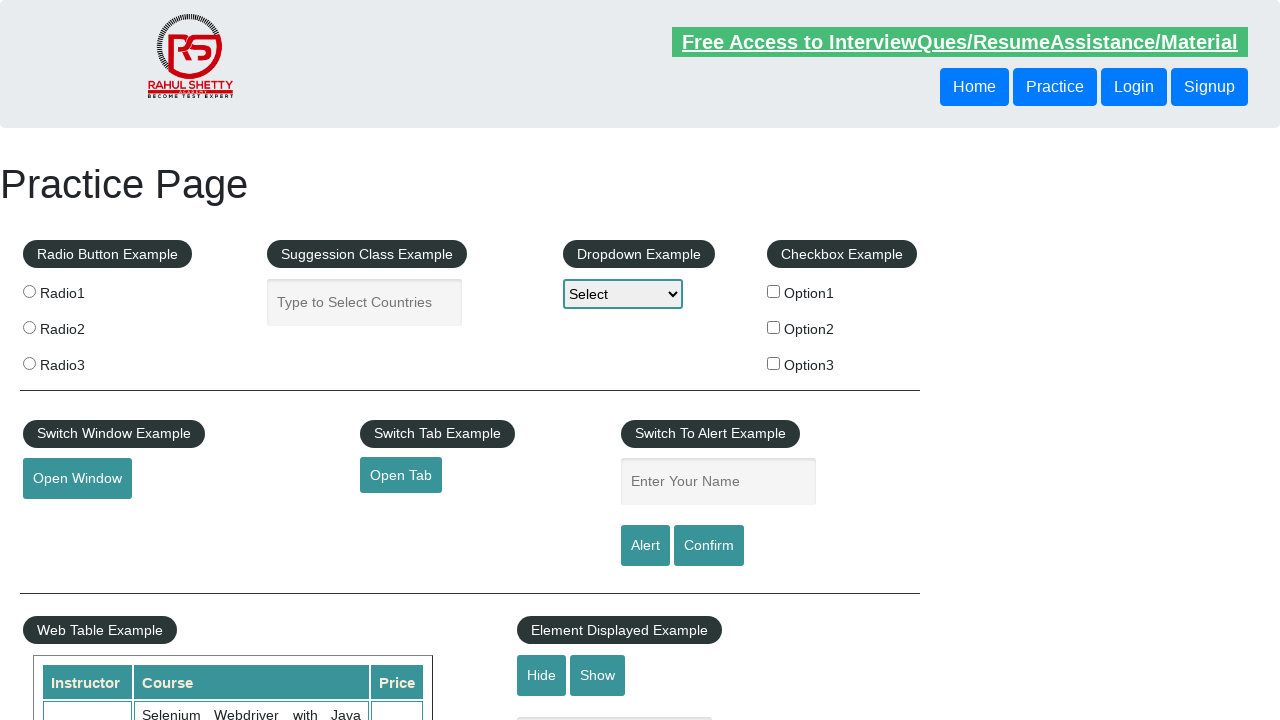

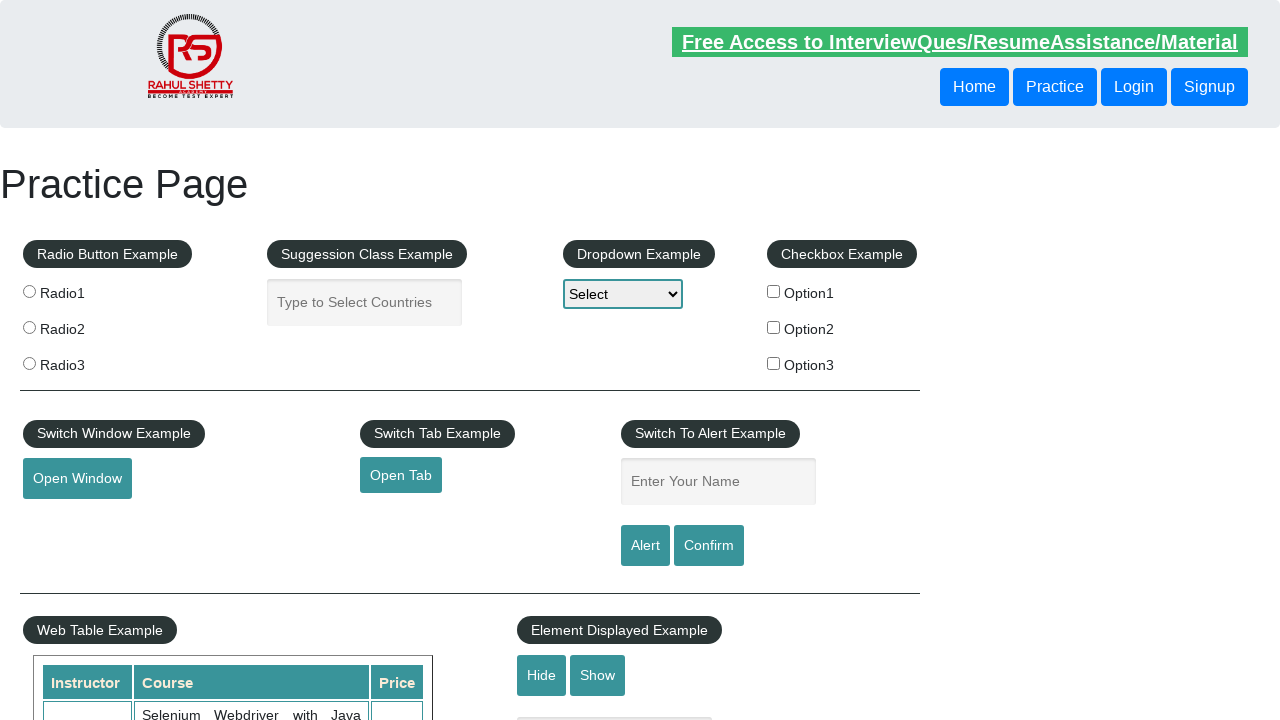